Tests element addition and removal by clicking "Add" button to add element, then "Remove" button to remove it from the DOM.

Starting URL: https://slqamsk.github.io/tmp/dl_removed.html

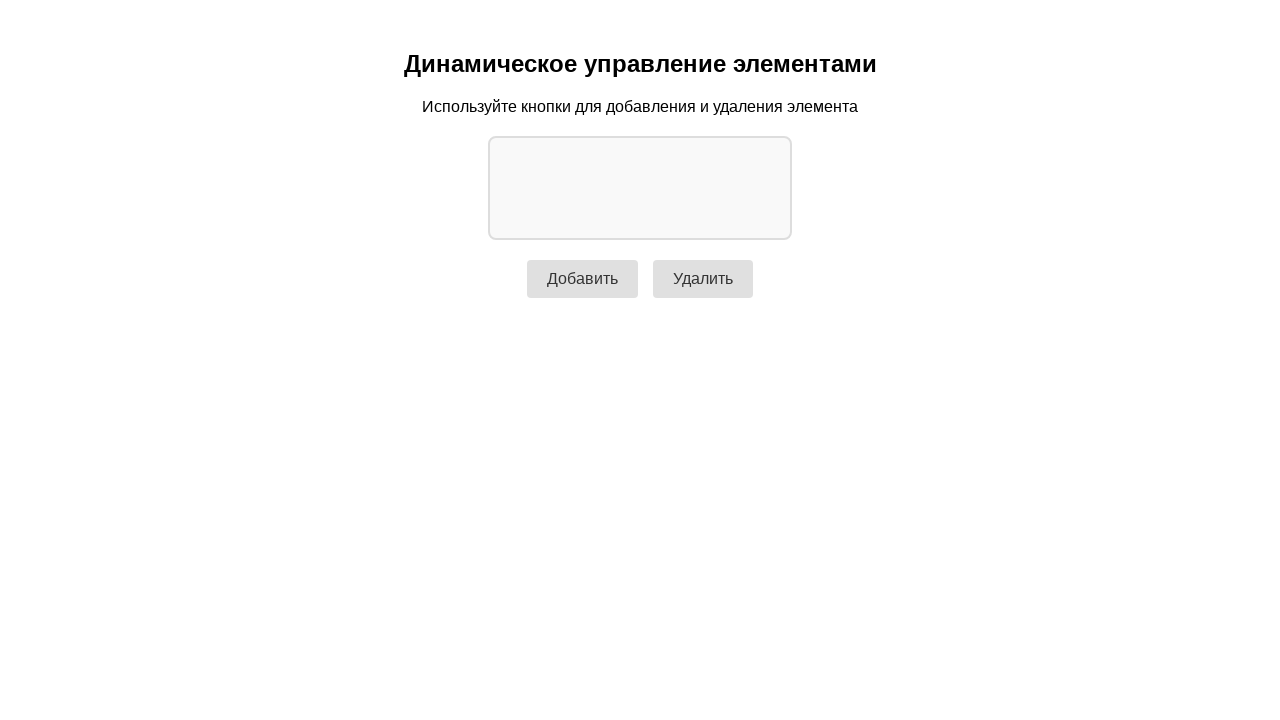

Navigated to dl_removed.html test page
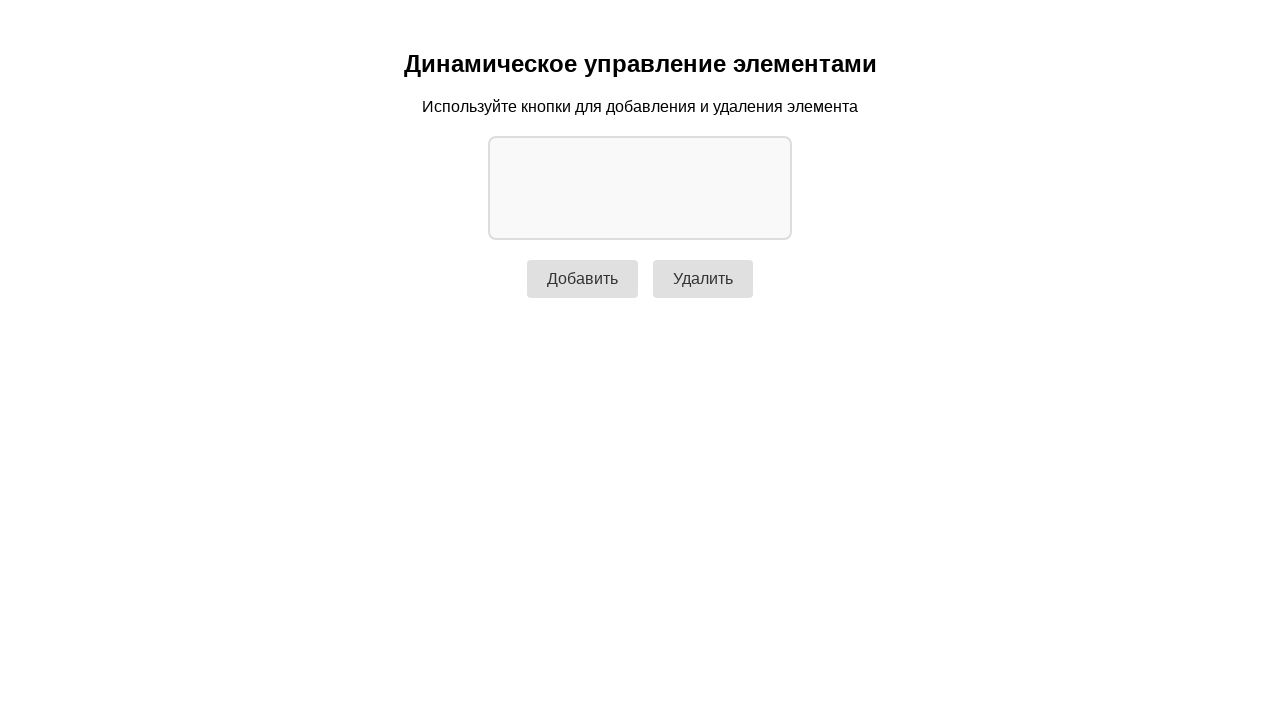

Clicked the Add button at (582, 279) on #addBtn
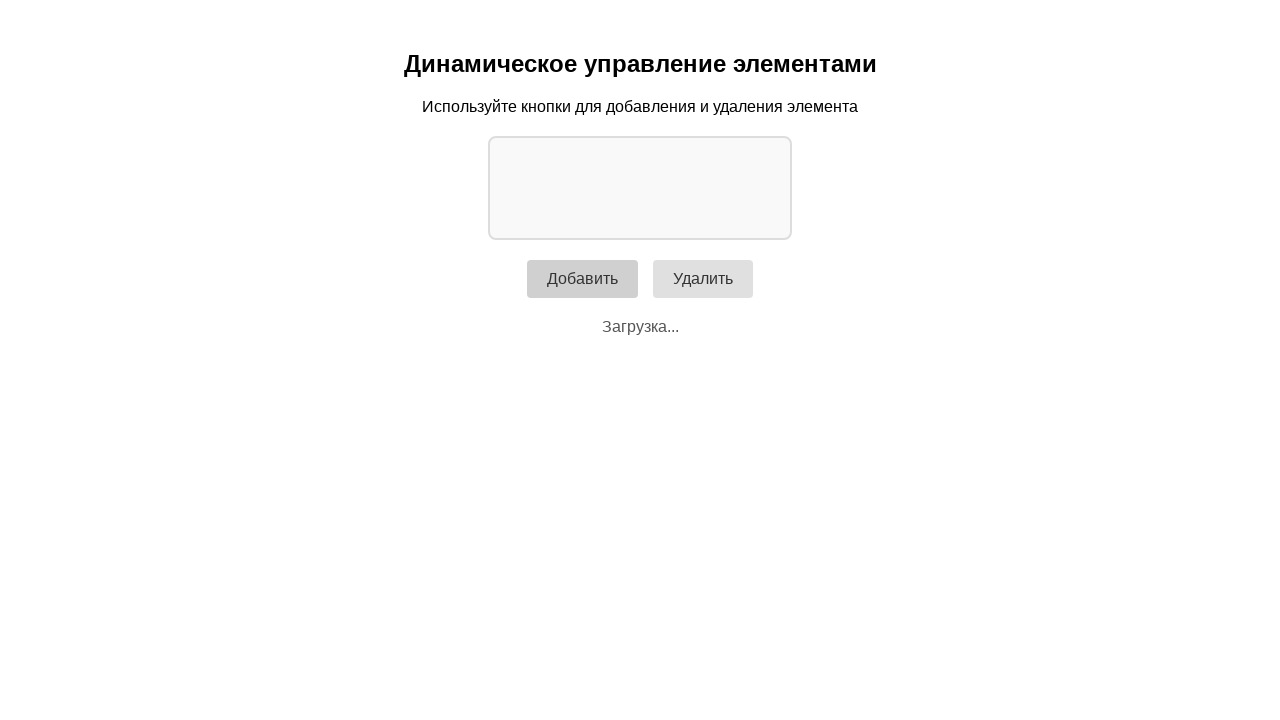

Element appeared in DOM after clicking Add
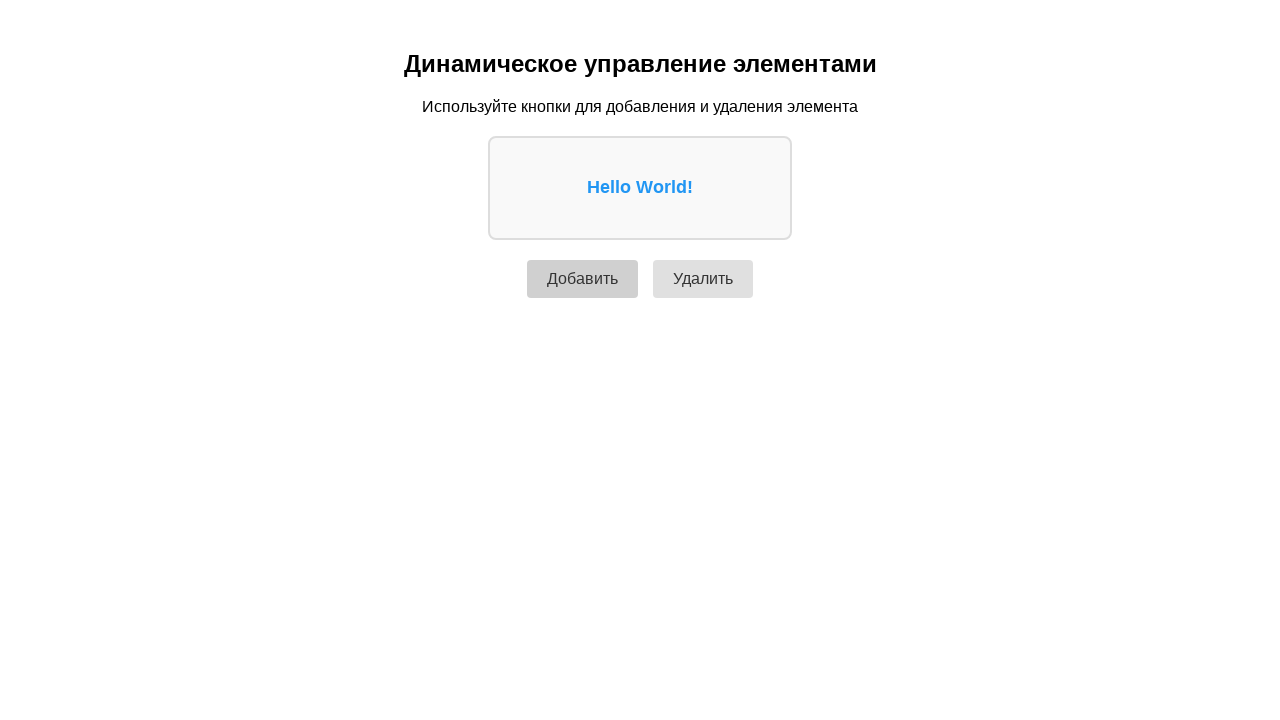

Verified exactly one element exists in DOM
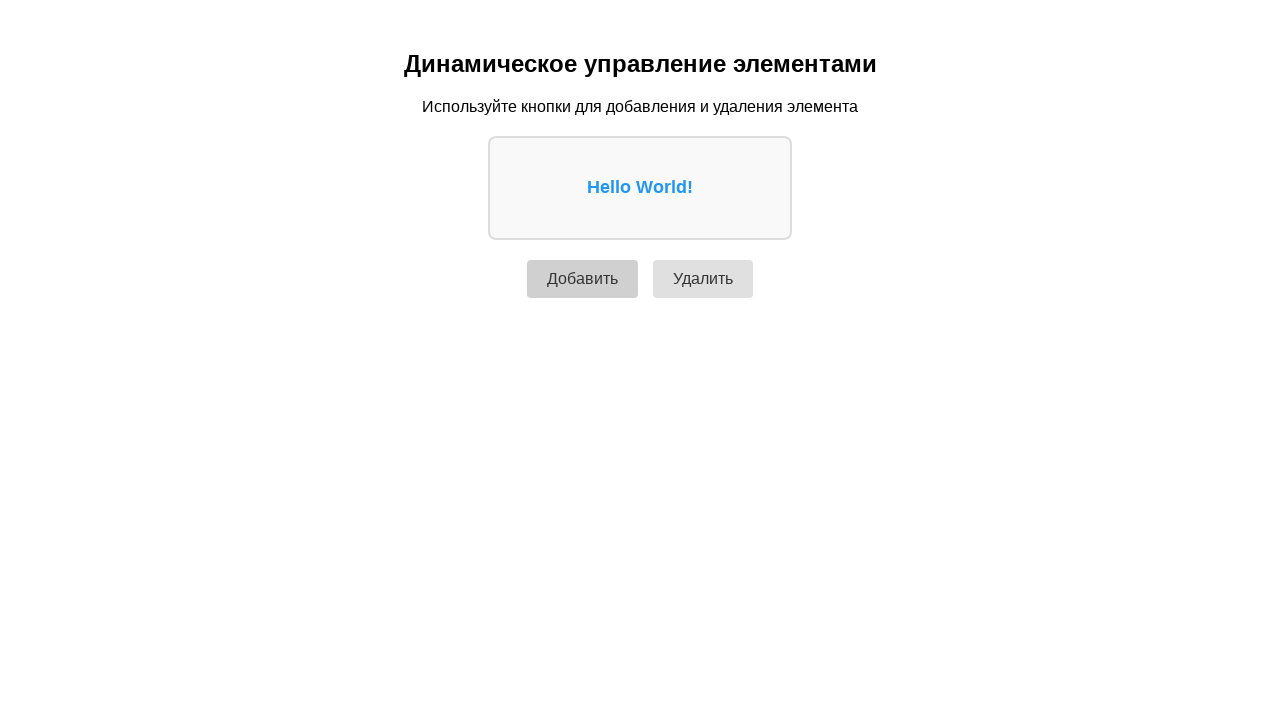

Clicked the Remove button at (703, 279) on #removeBtn
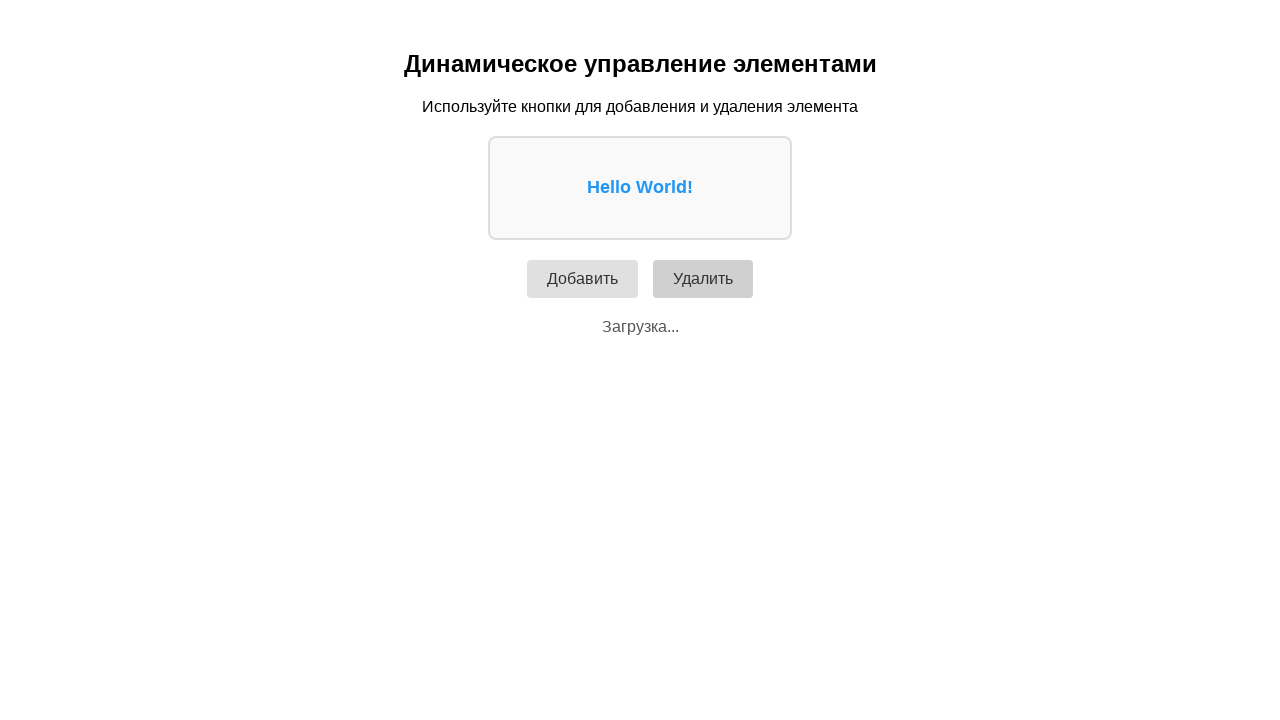

Element was removed from DOM after clicking Remove
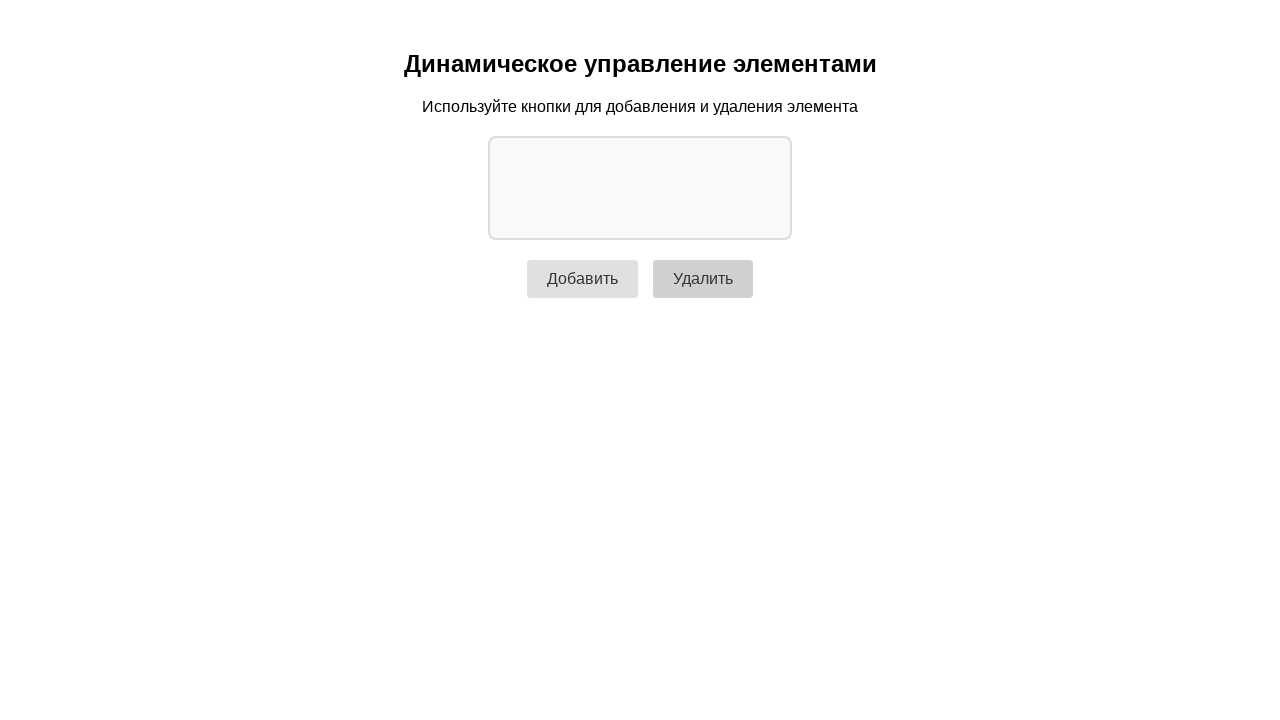

Verified no elements exist in DOM
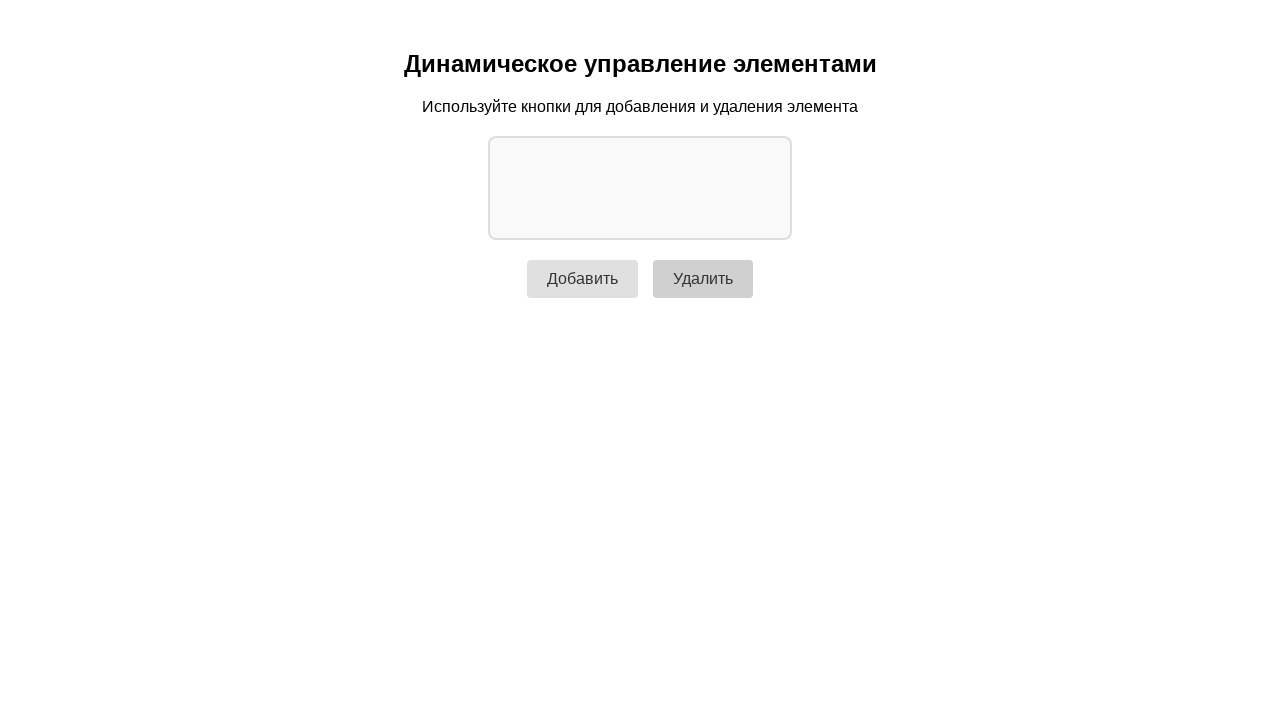

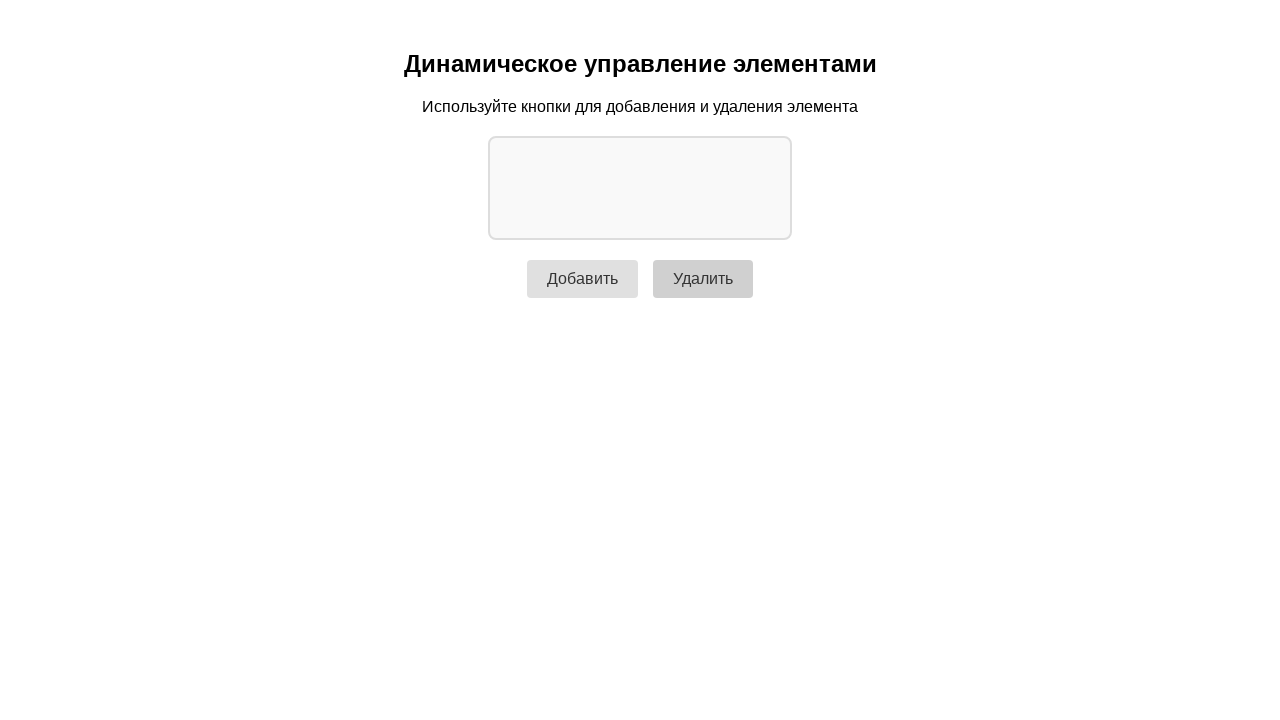